Tests contact form submission with specific user data and validates successful submission

Starting URL: https://practice-react.sdetunicorns.com/contact

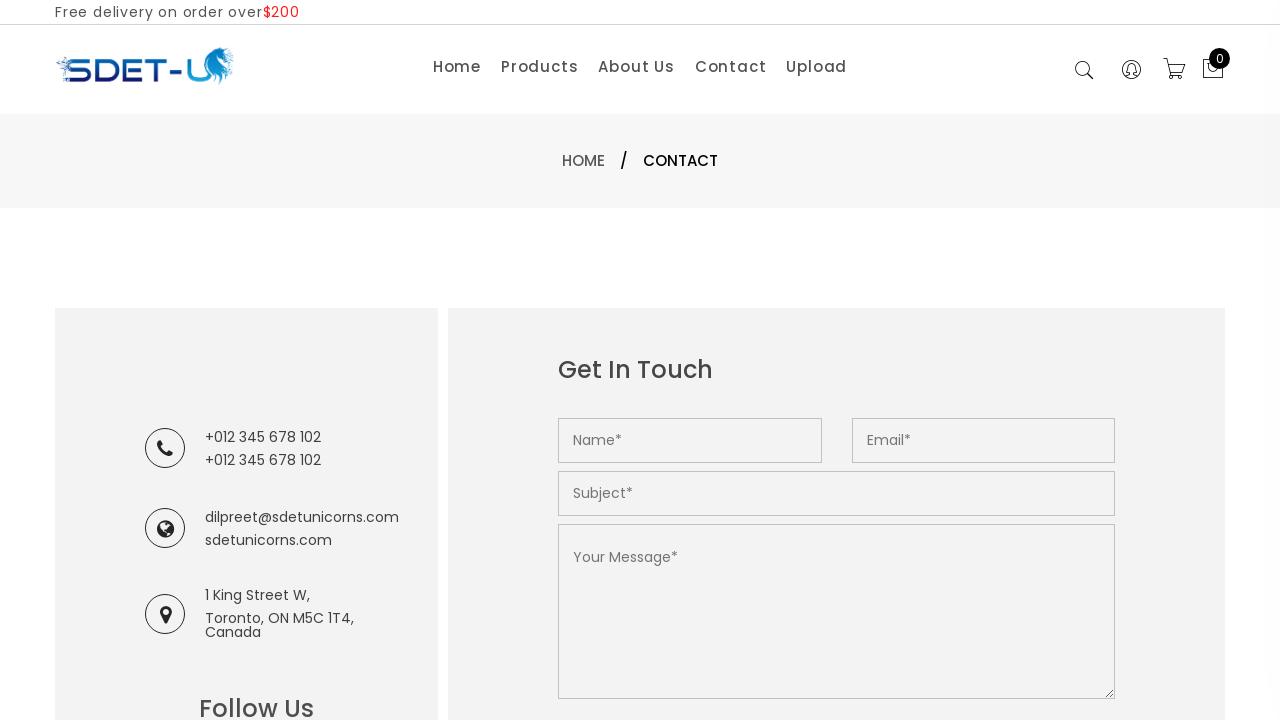

Filled name field with 'Roronoa Zoro' on input[name='name']
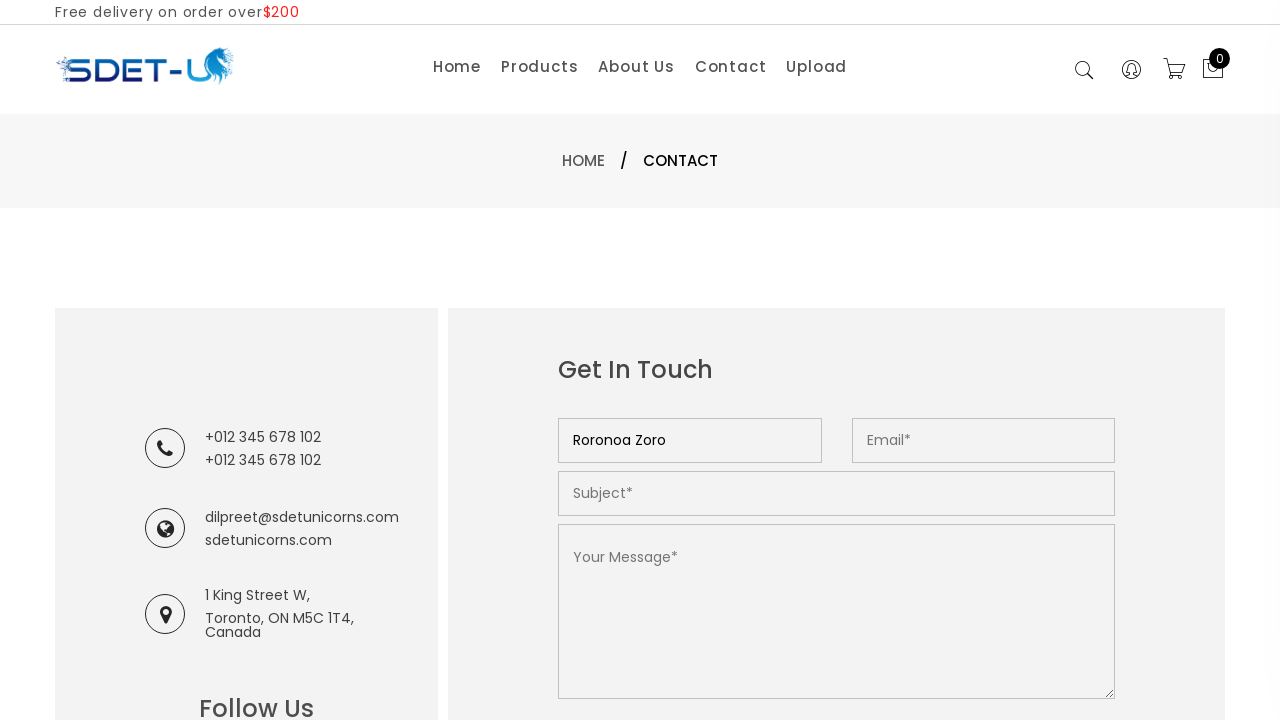

Filled email field with 'zoro@onepiece.com' on input[name='email']
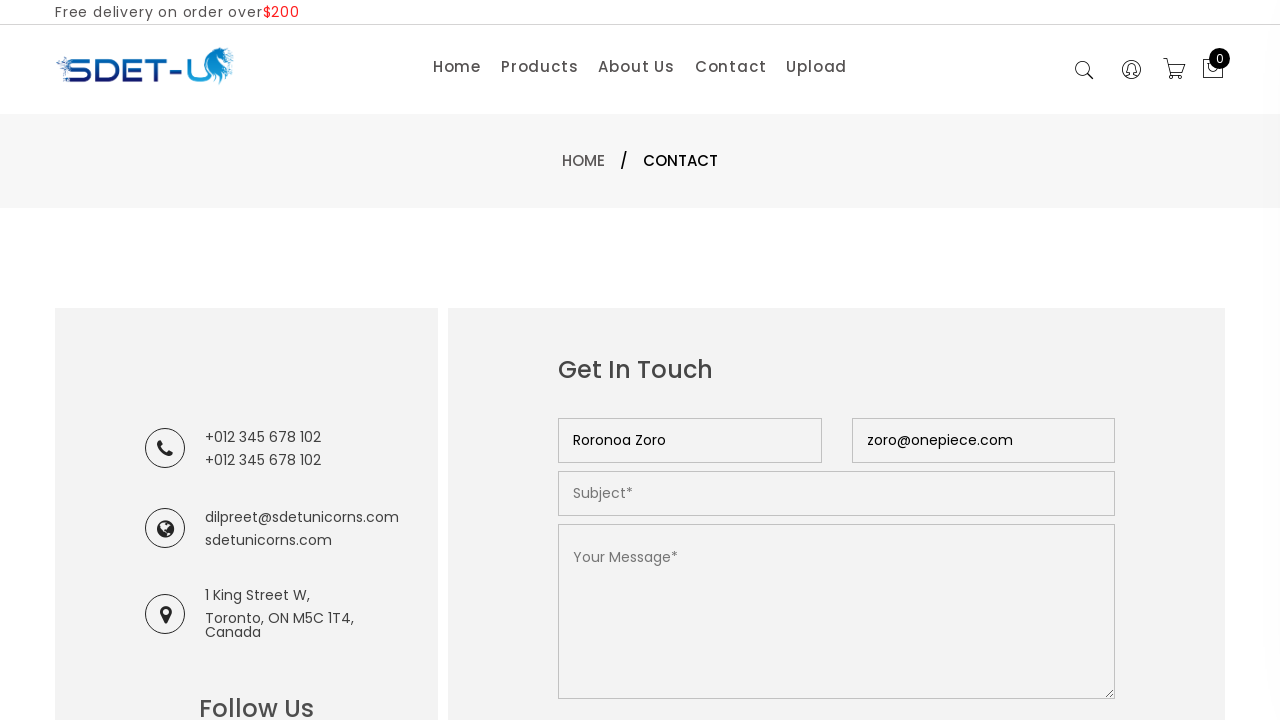

Filled subject field with 'Seeking Strong Swords' on input[name='subject']
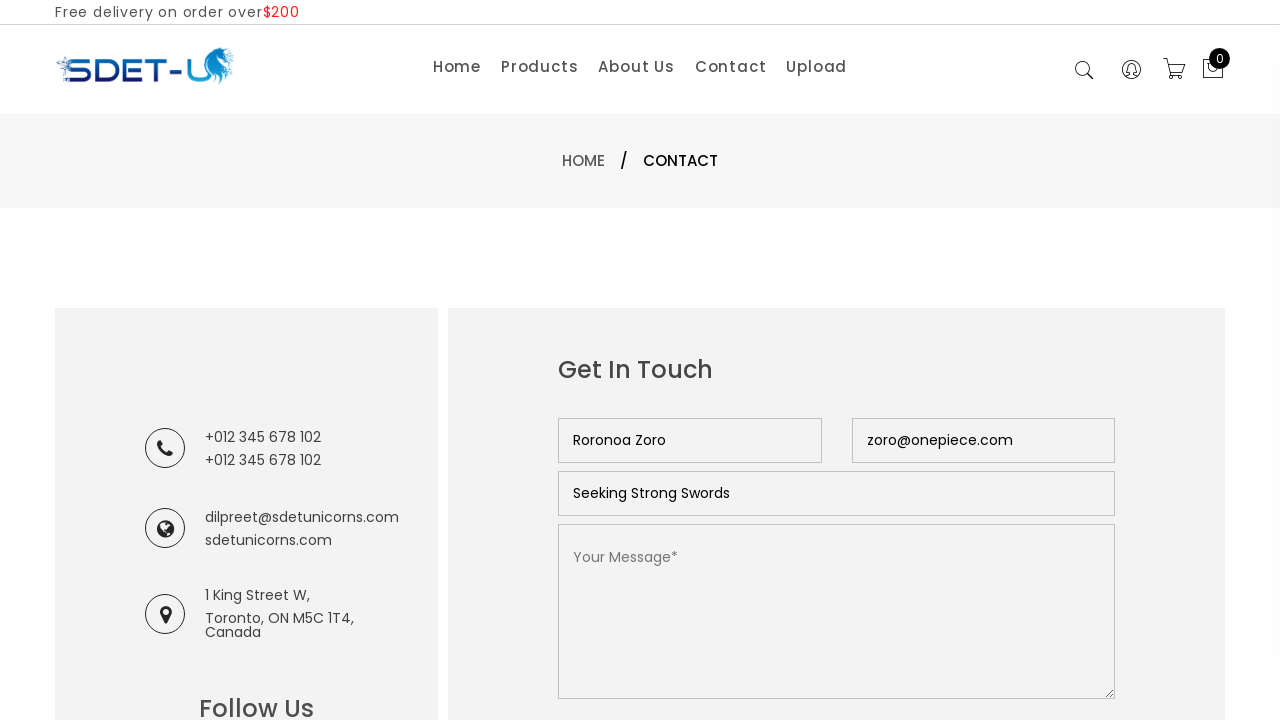

Filled message field with swordsman request text on textarea[name='message']
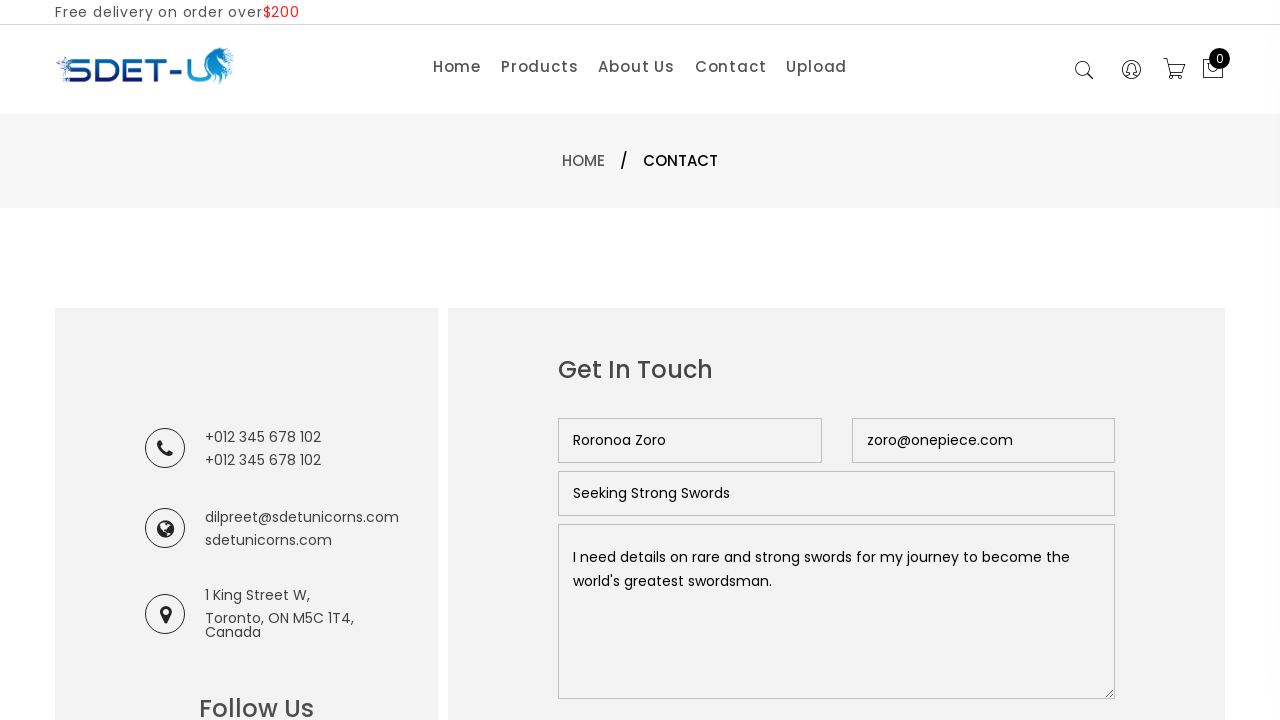

Clicked submit button to send contact form at (628, 360) on button[type='submit']
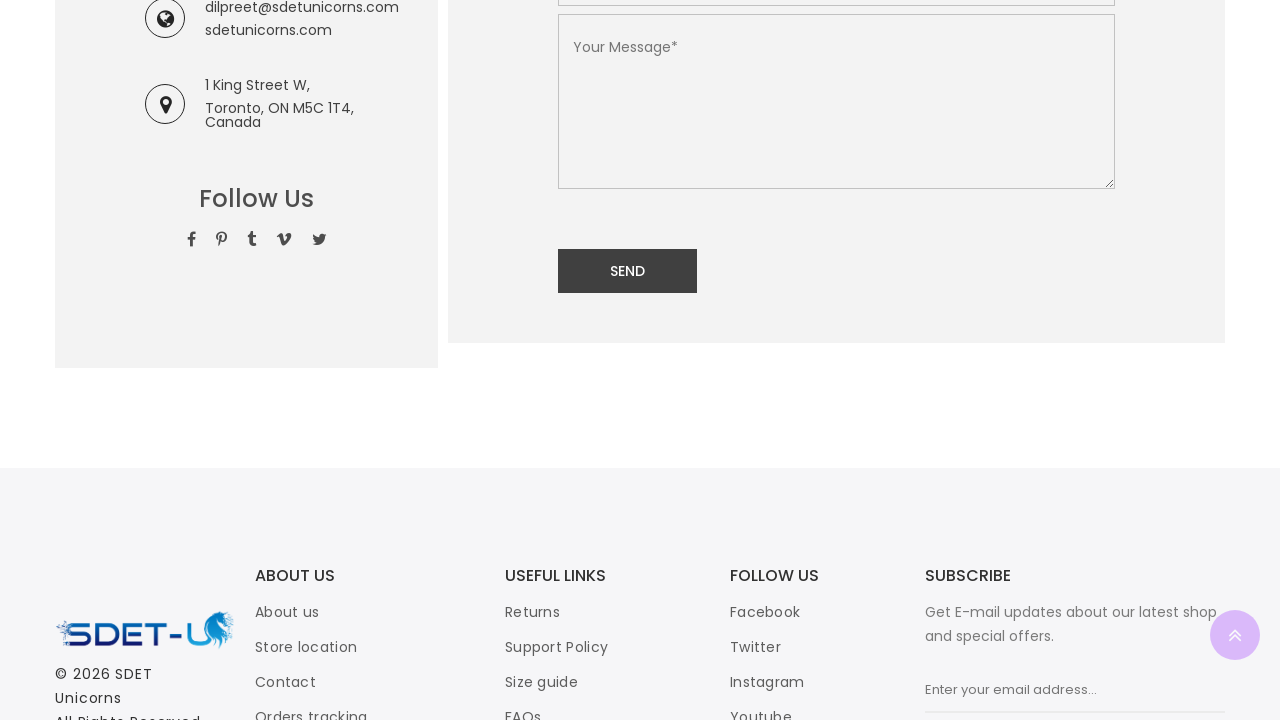

Success message 'Message sent successfully' appeared
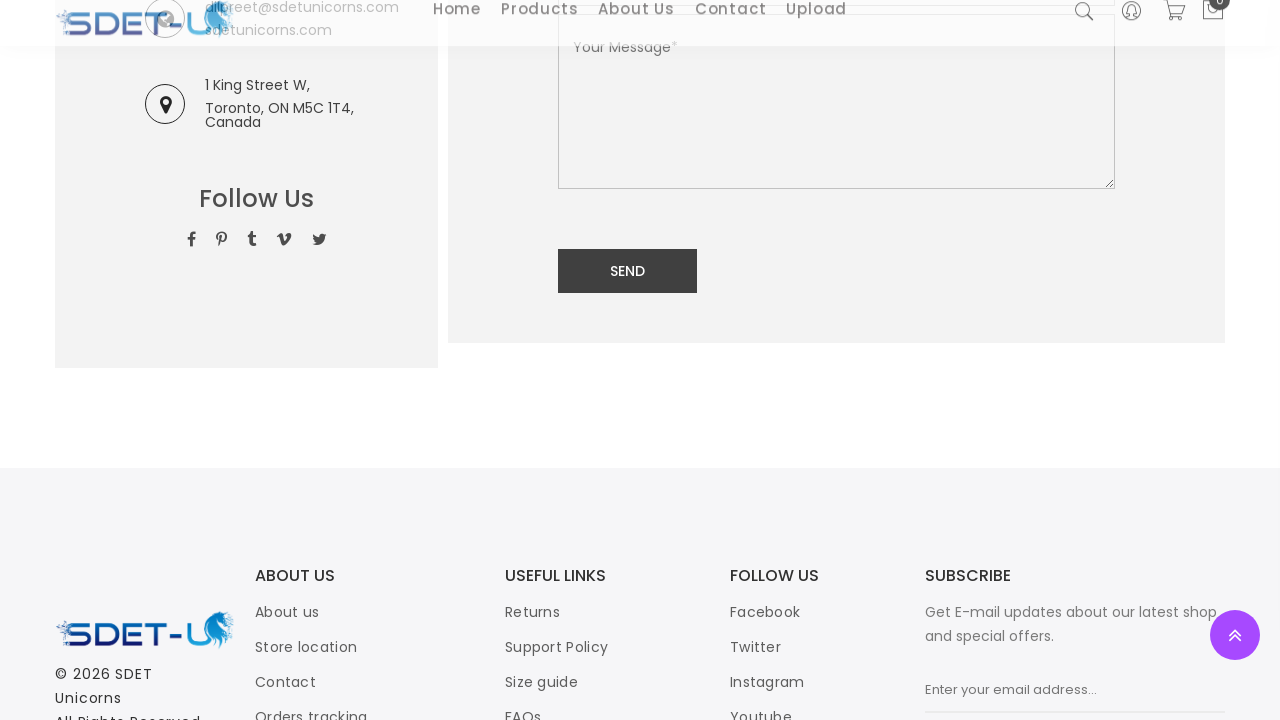

Queried page for error elements
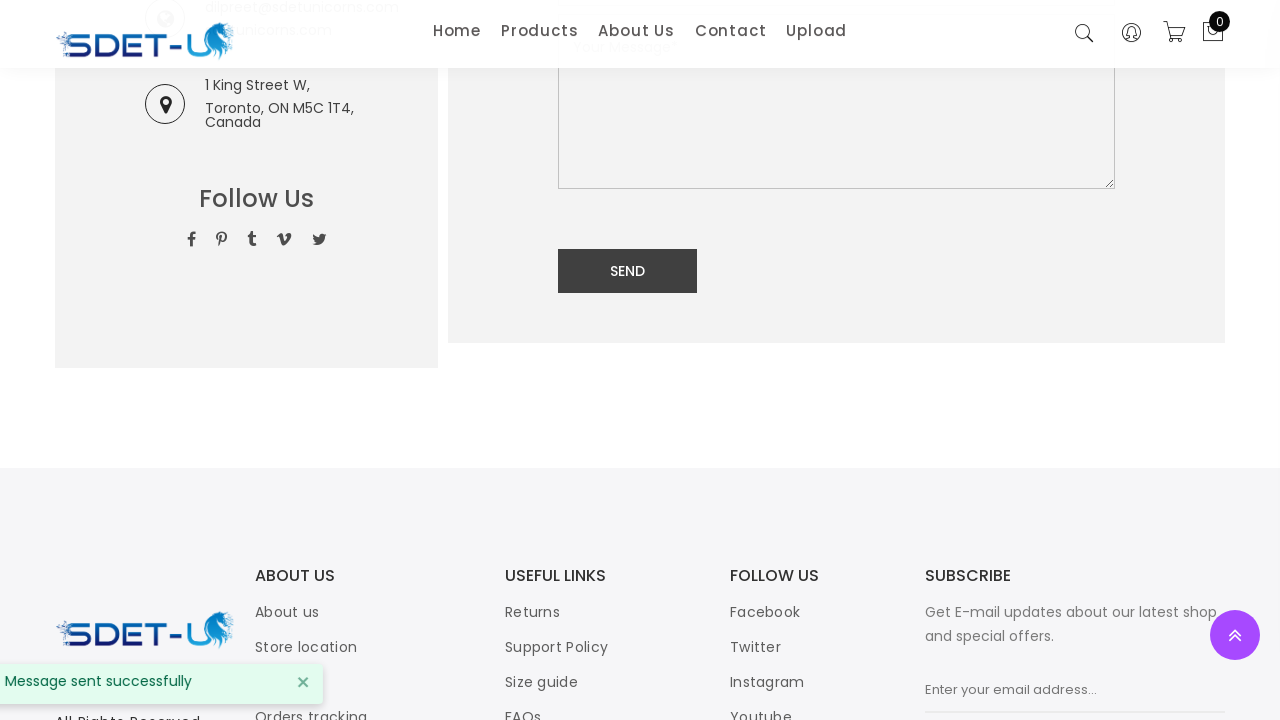

Verified no error elements are visible - form submission successful
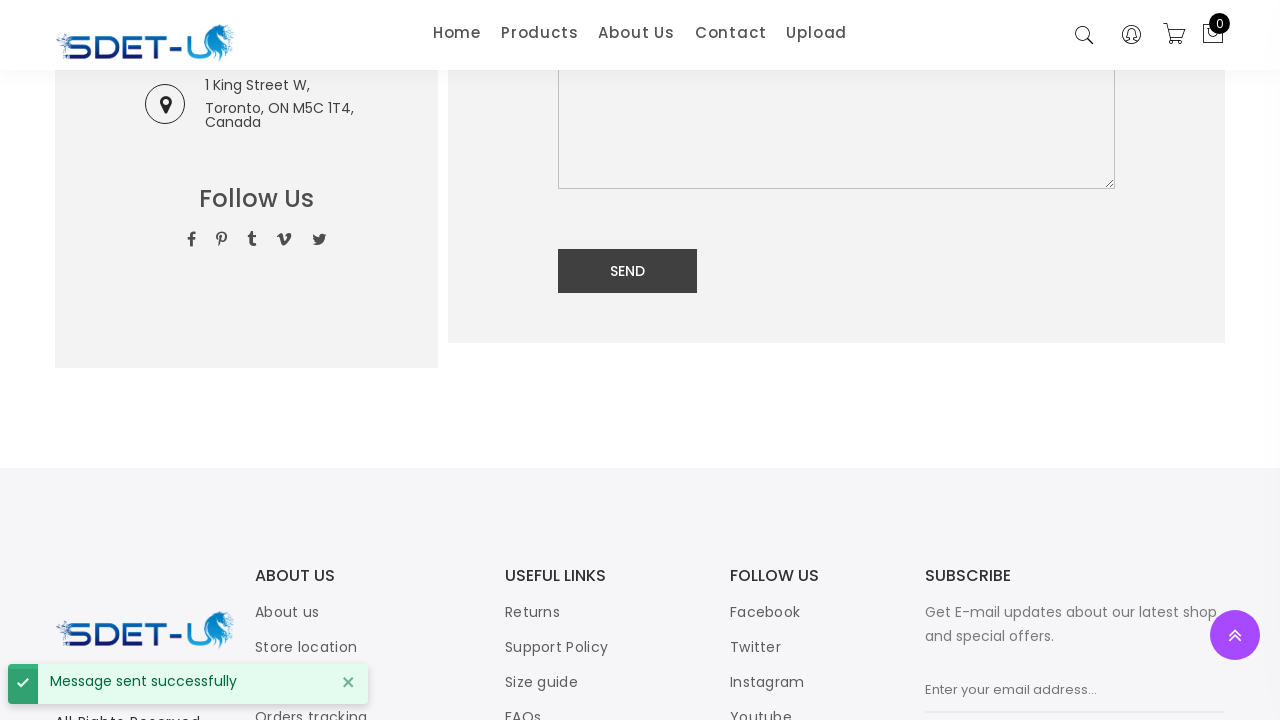

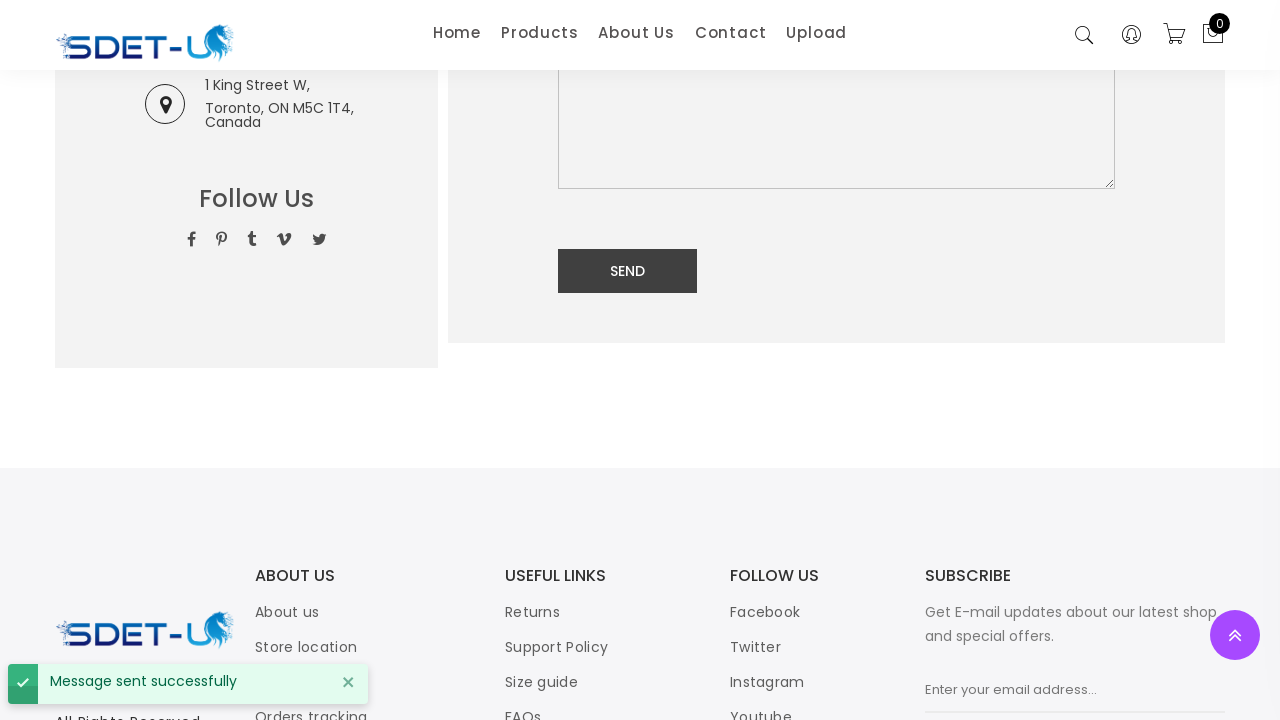